Tests custom dropdown selection by clicking on the dropdown button and selecting an option from the menu

Starting URL: https://www.jqueryscript.net/demo/custom-select-drop-down-keal/

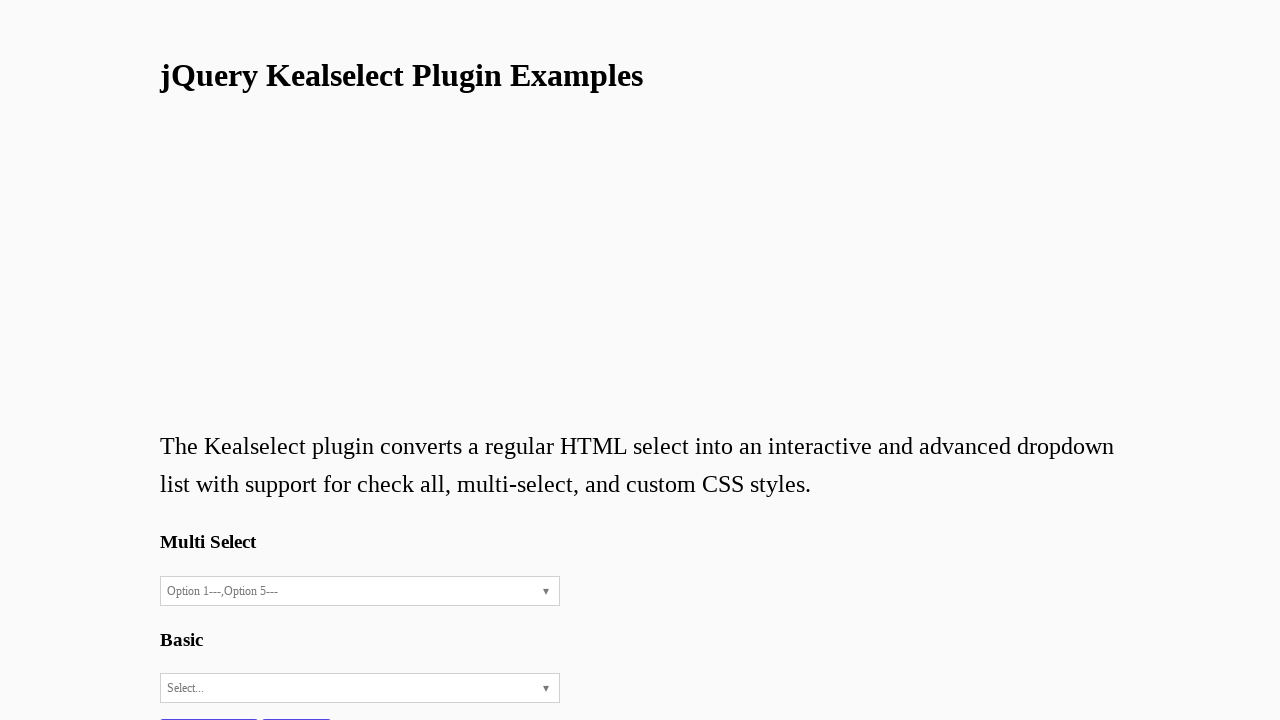

Clicked custom dropdown button to open menu at (360, 591) on #ks3KealBtn
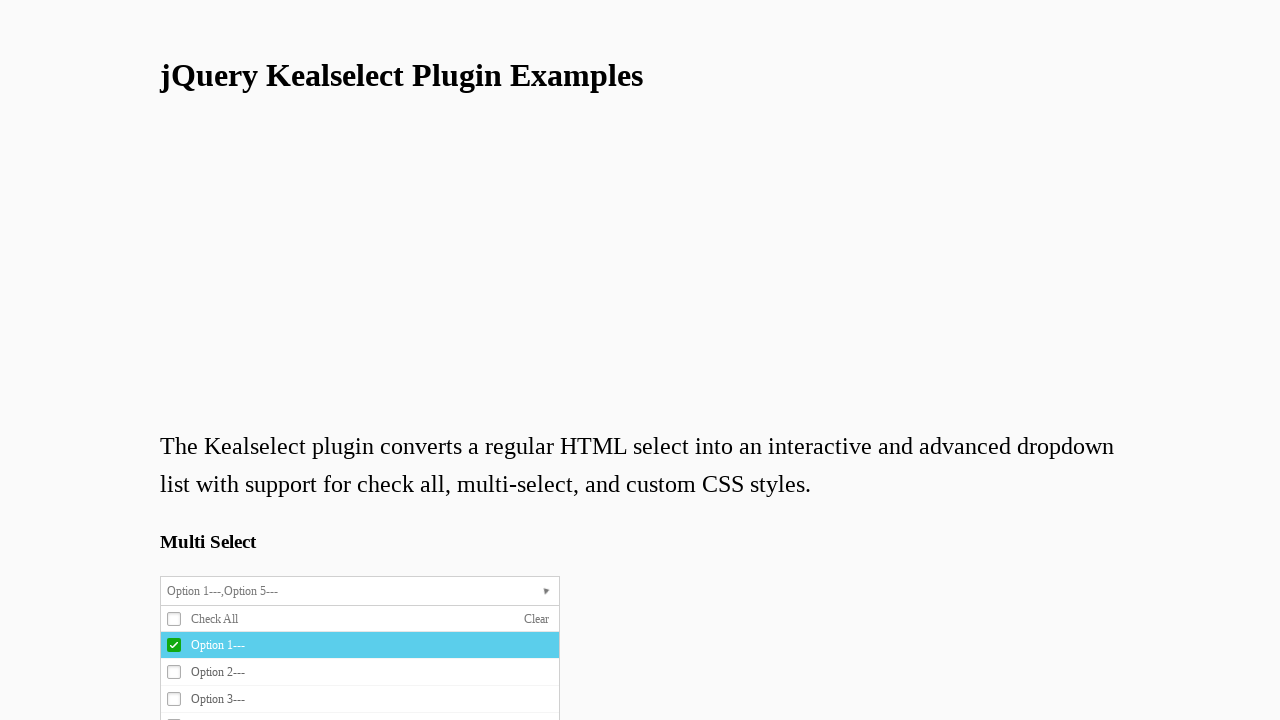

Dropdown menu items loaded
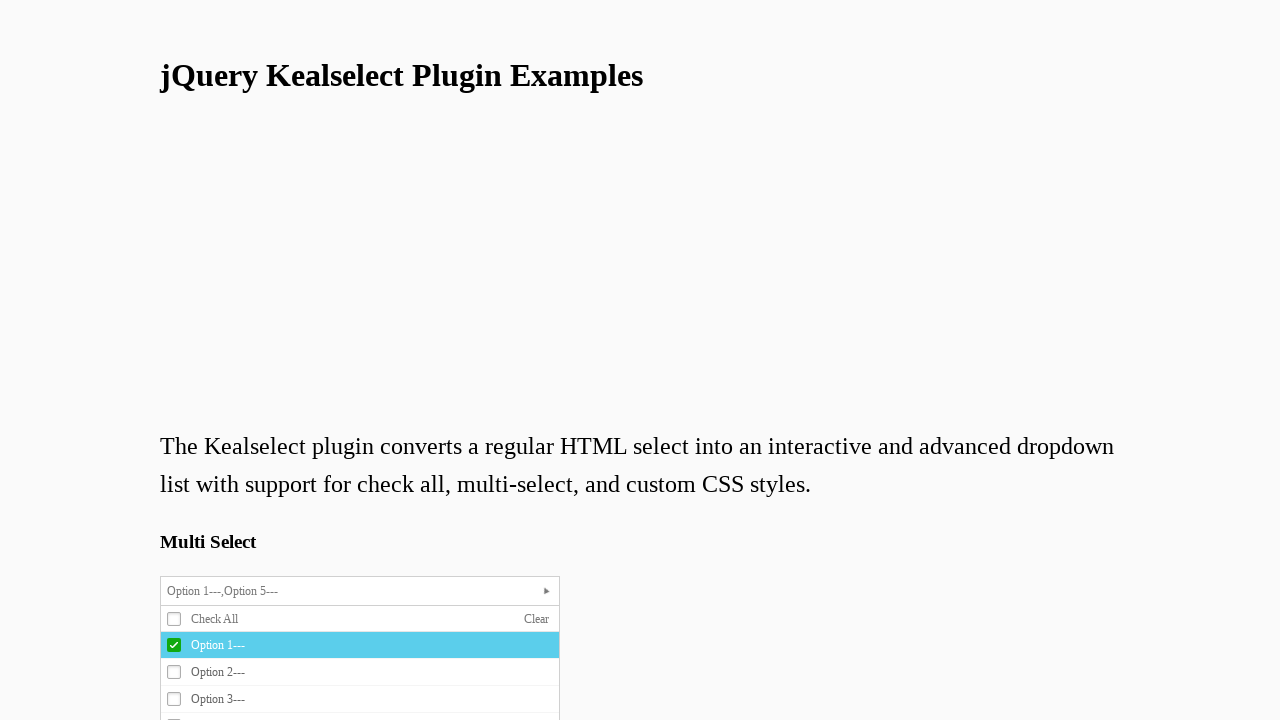

Selected 'Option 2---' from dropdown menu at (360, 673) on .ks-menu-item >> nth=1
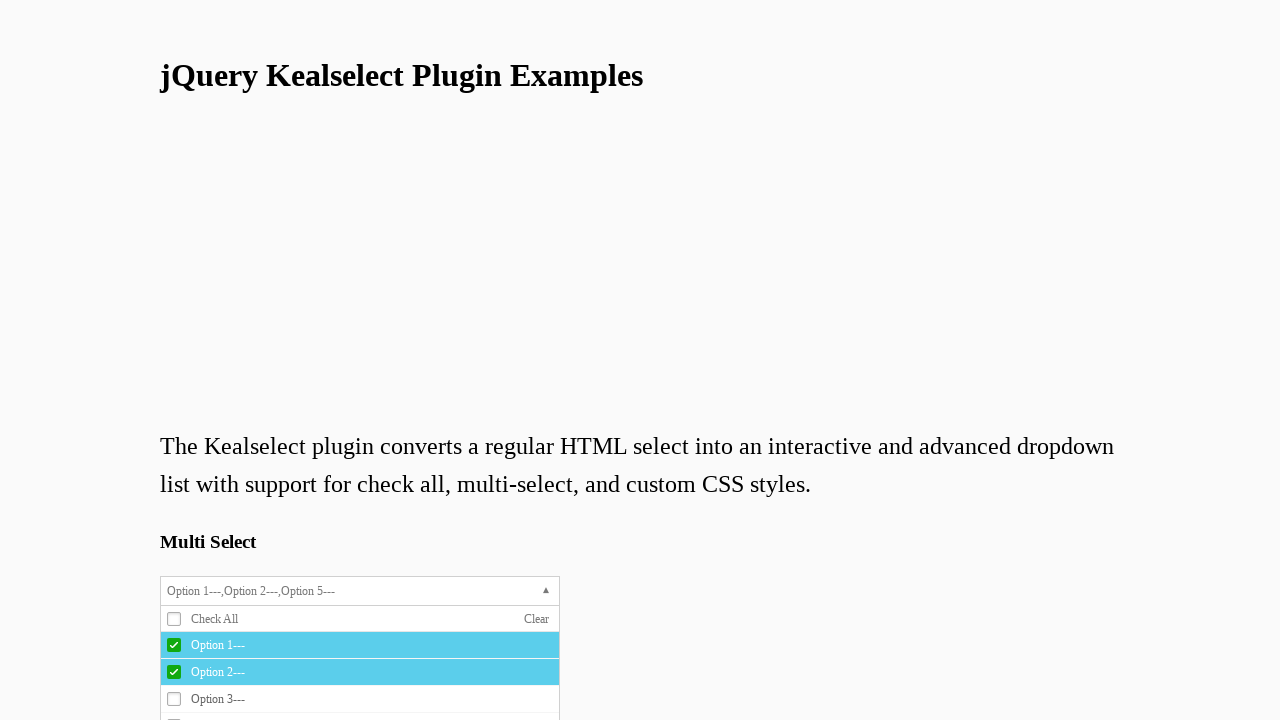

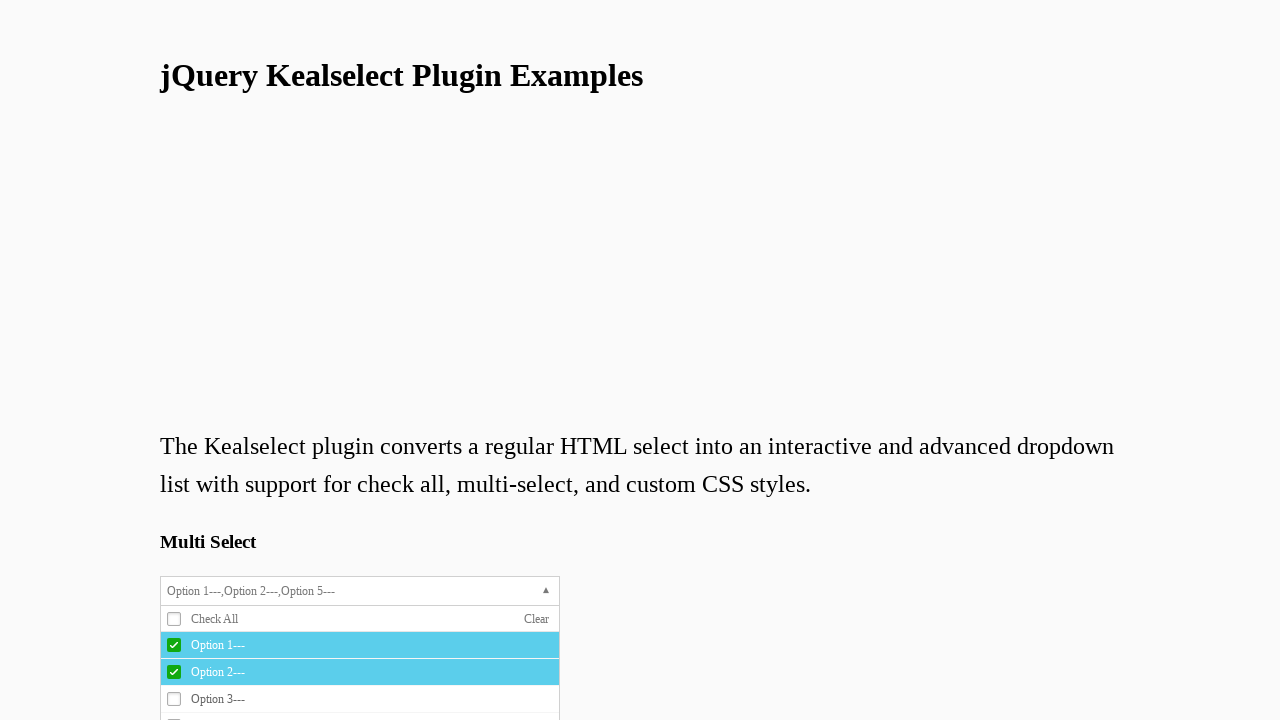